Tests highlighting an element on a page by changing its border style using JavaScript execution, waiting briefly, then reverting the style back to the original.

Starting URL: http://the-internet.herokuapp.com/large

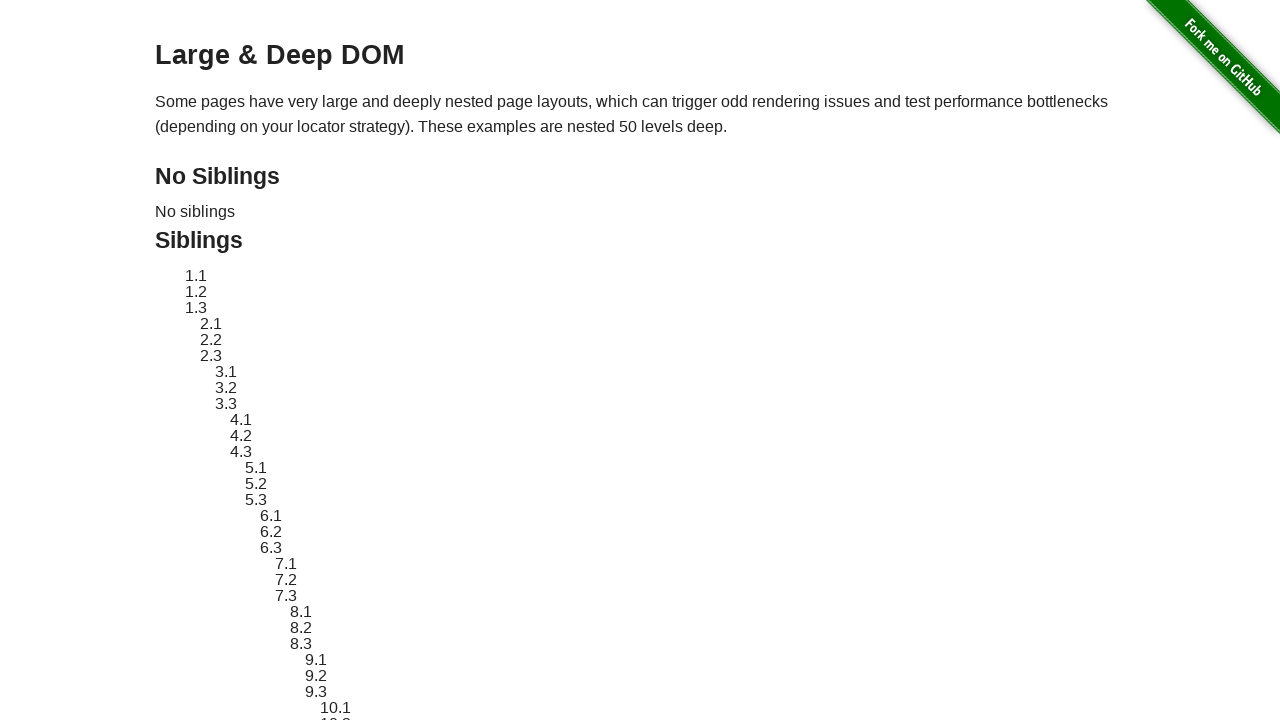

Located target element with ID sibling-2.3
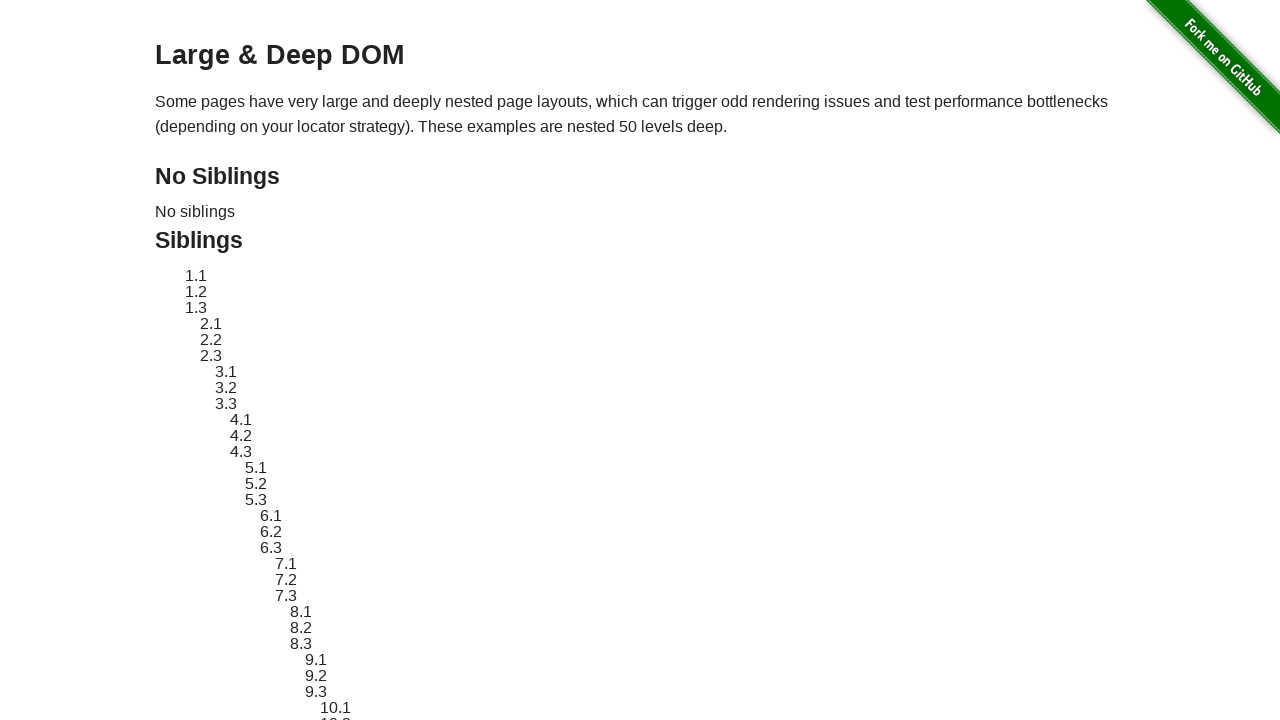

Target element is now visible
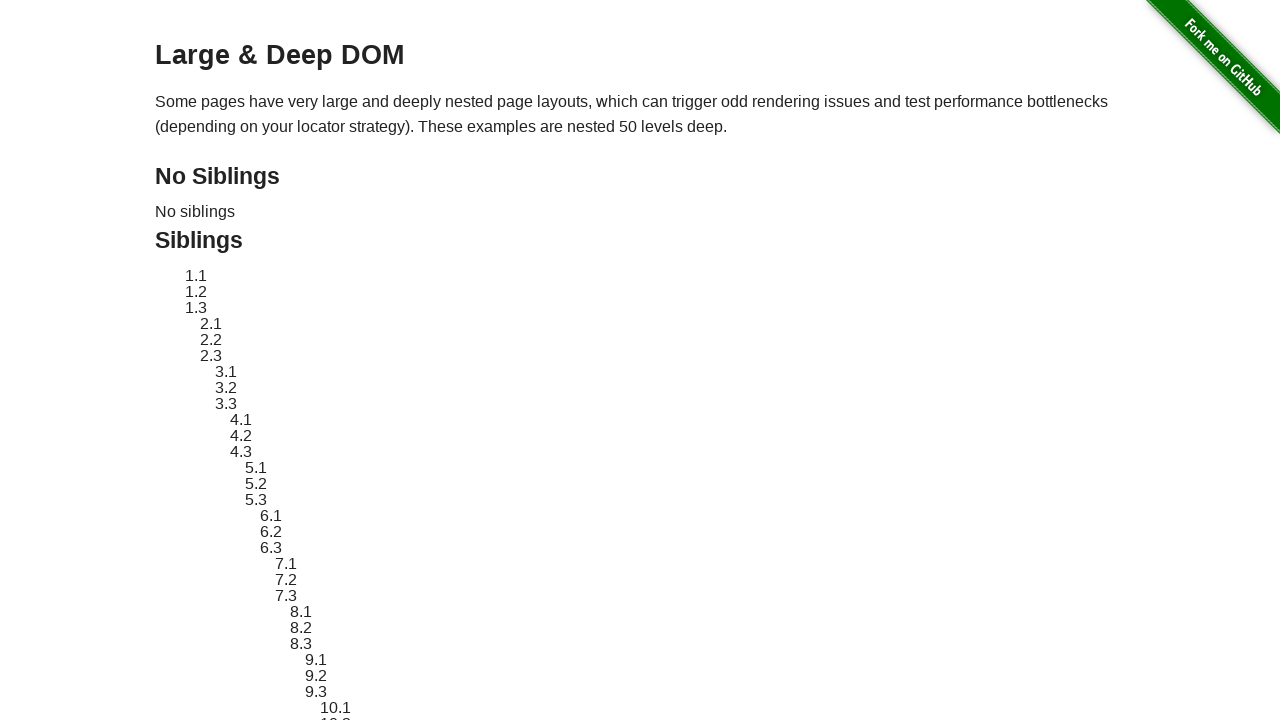

Retrieved and stored original style attribute
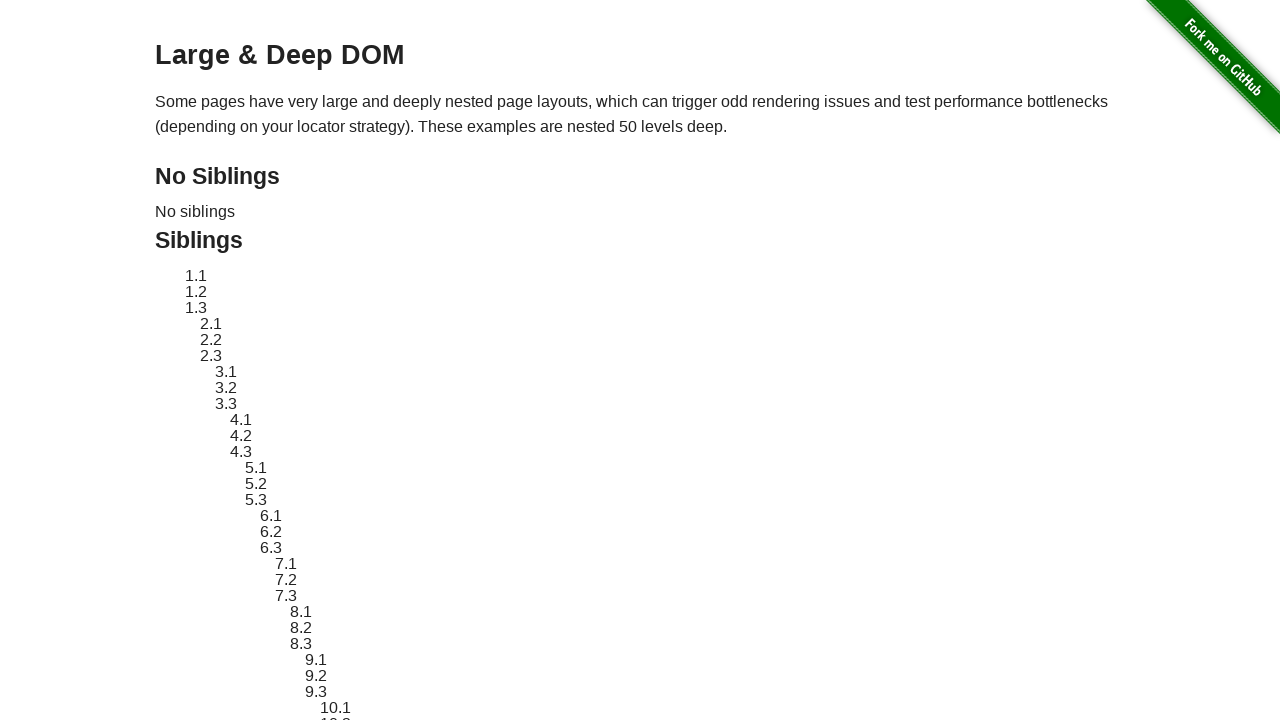

Applied red dashed border highlight to target element
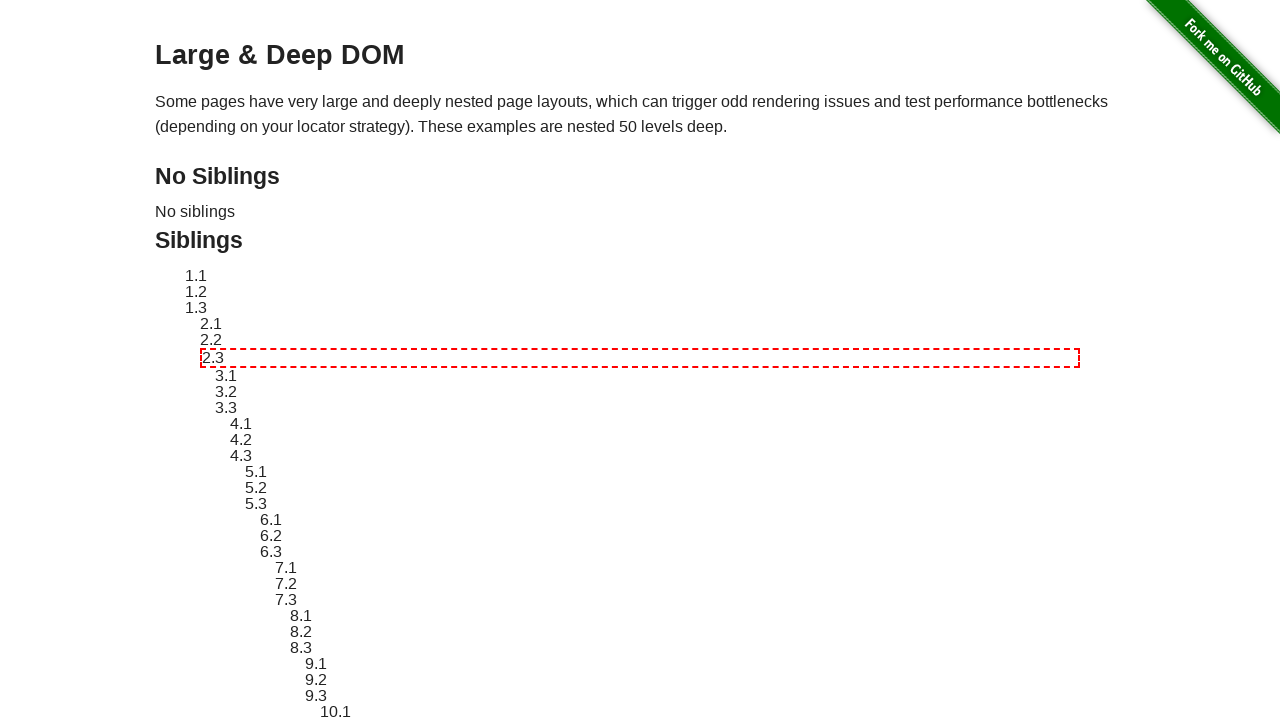

Waited 3 seconds to observe the highlight effect
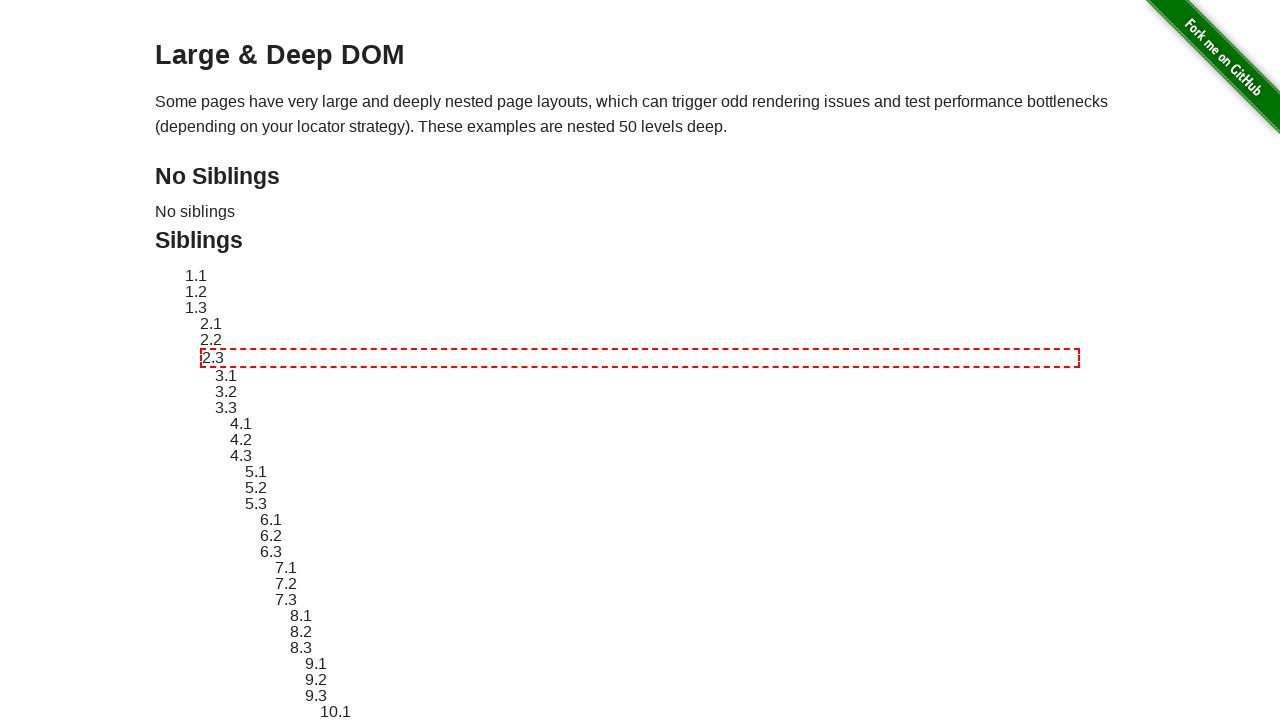

Reverted element style back to original
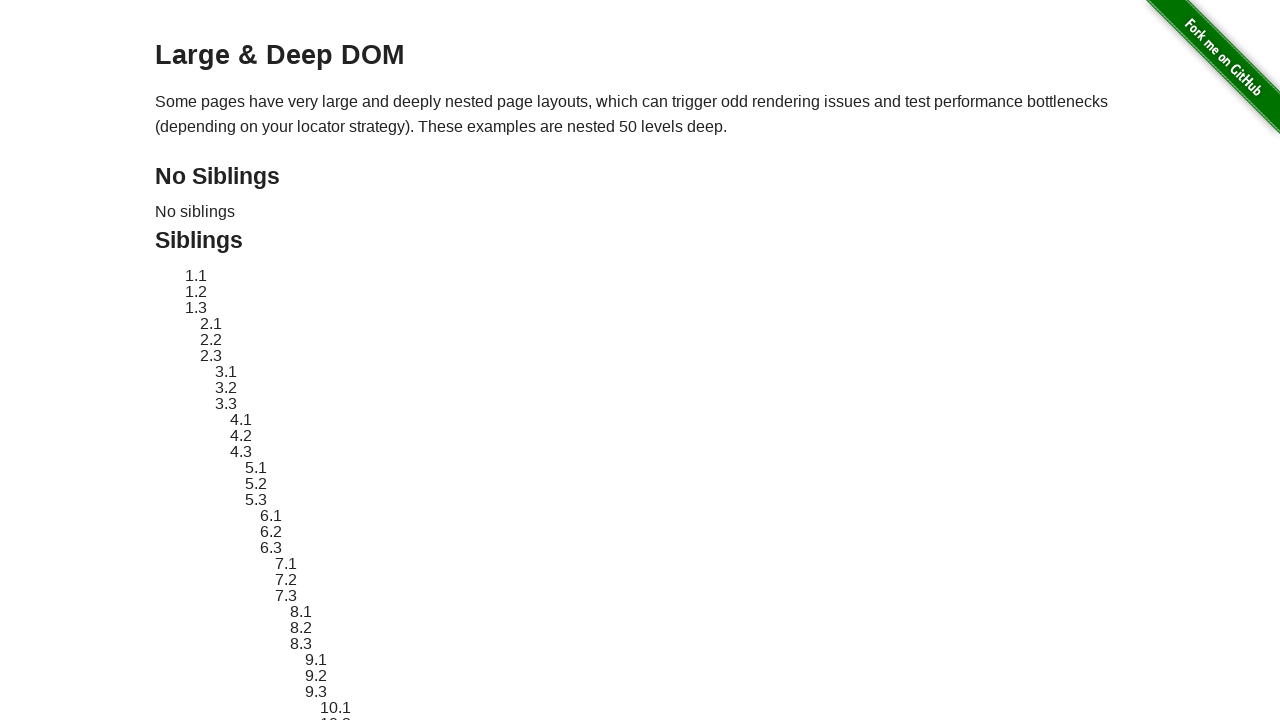

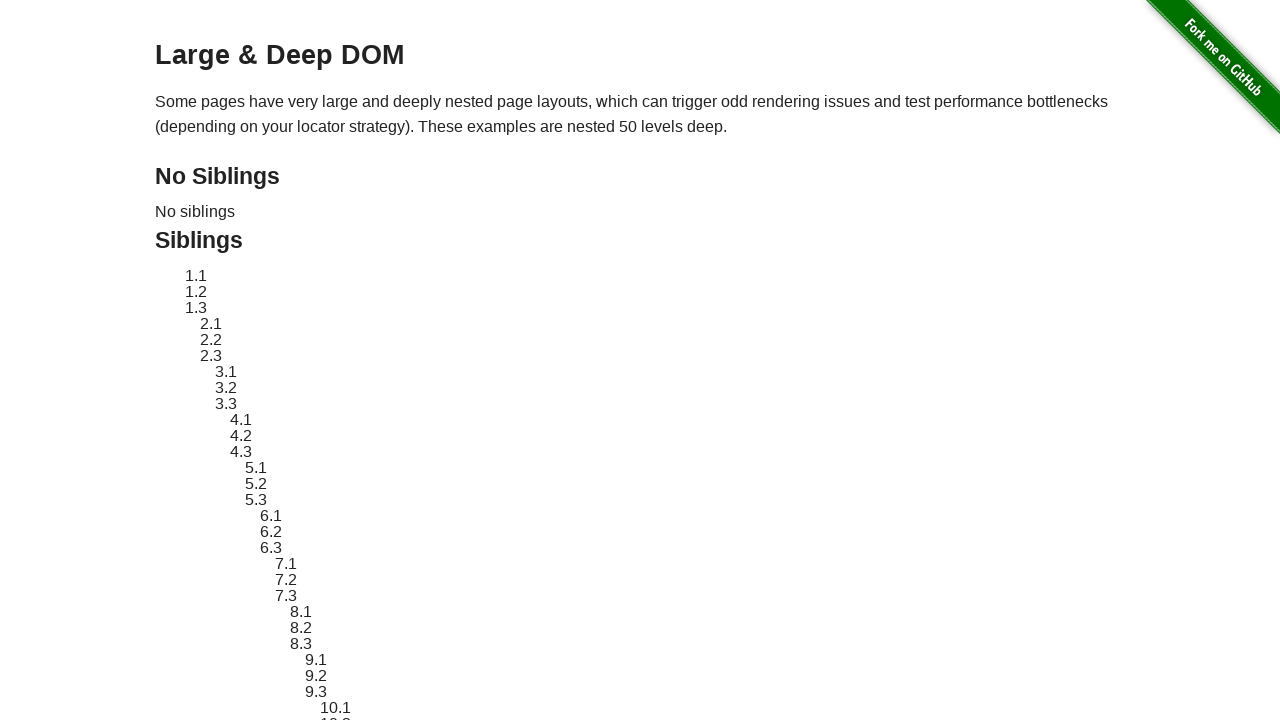